Tests browser window handling by clicking a link that opens a new window, then switches to the new window and verifies it contains "New Window" text

Starting URL: https://the-internet.herokuapp.com/windows

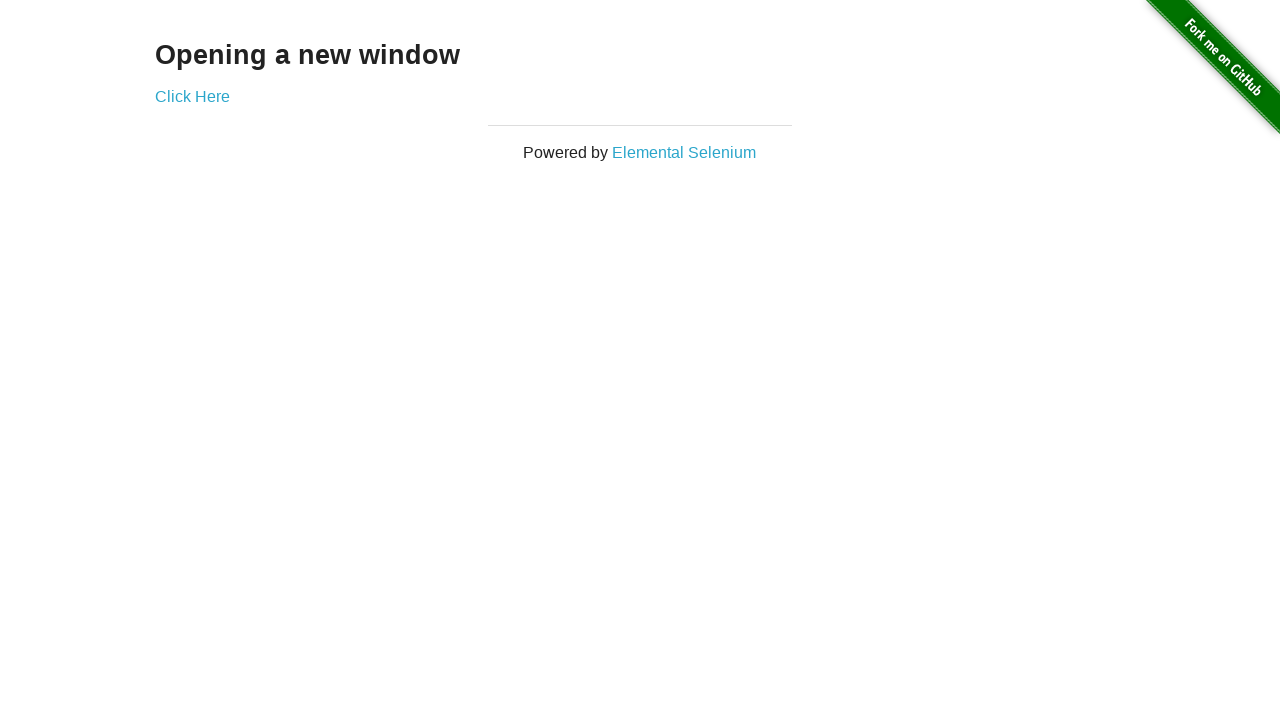

Navigated to windows test page
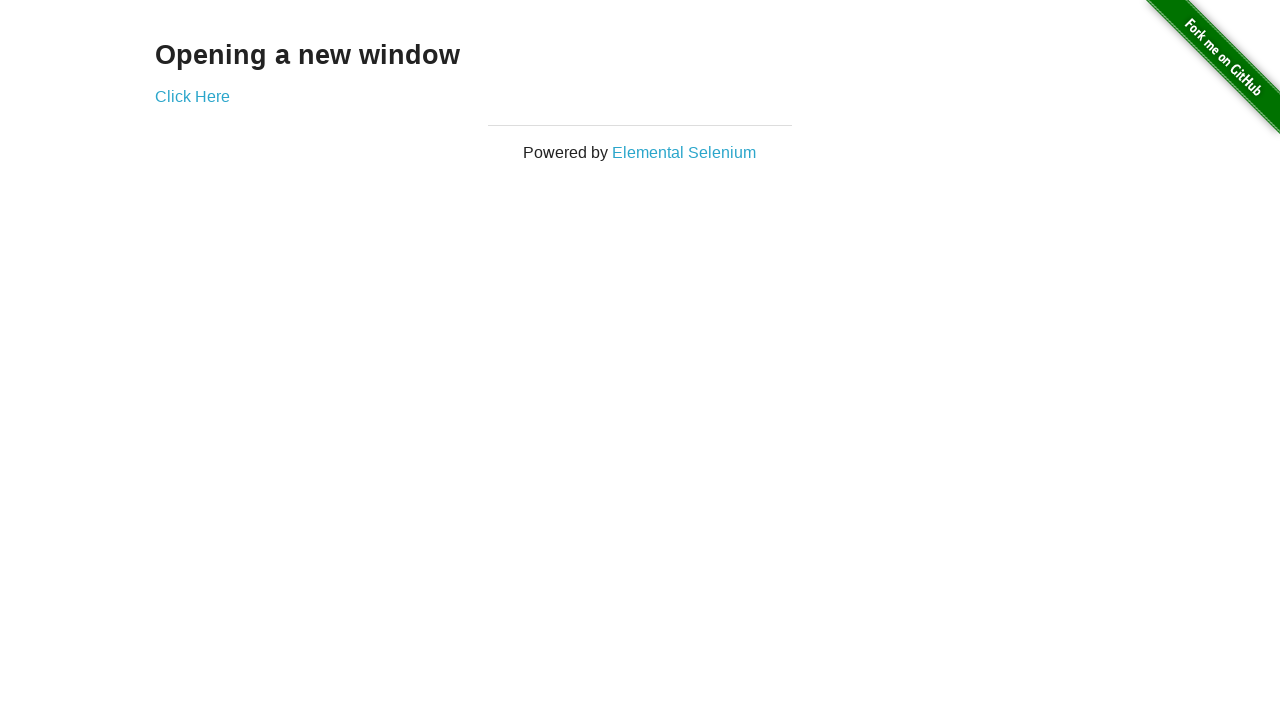

Clicked 'Click Here' link to open new window at (192, 96) on text=Click Here
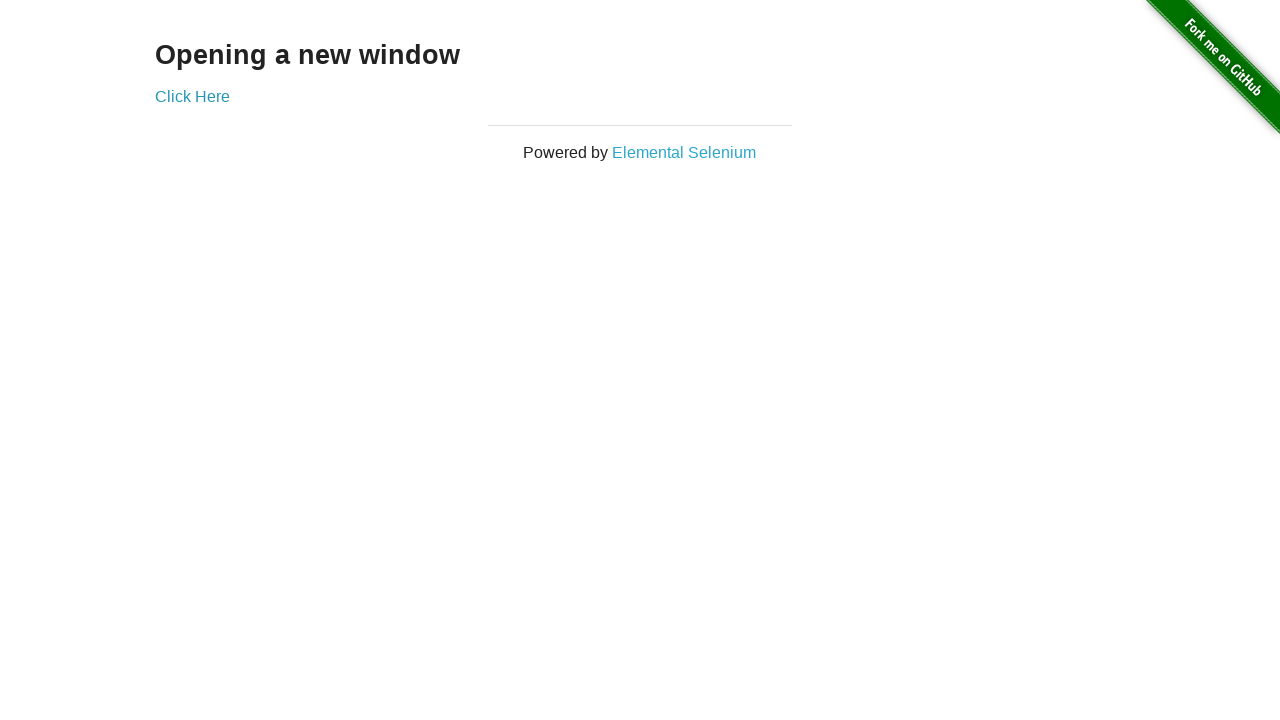

Retrieved new window reference
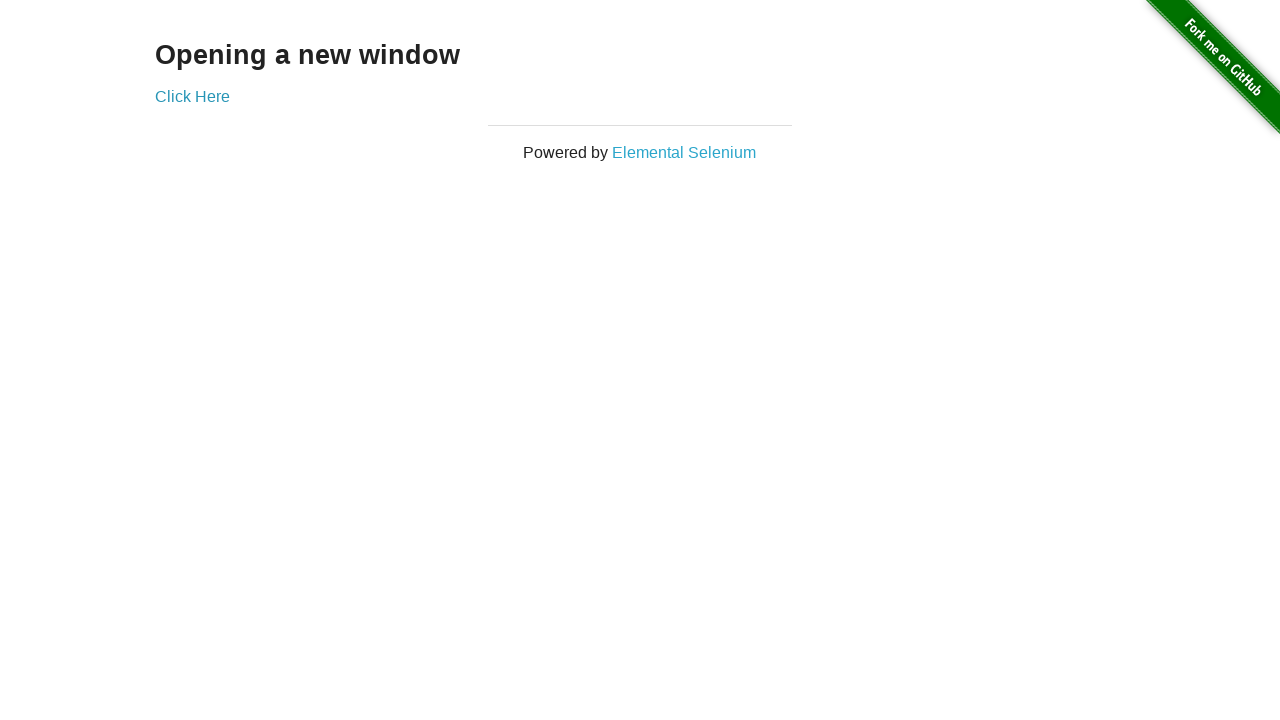

New window loaded completely
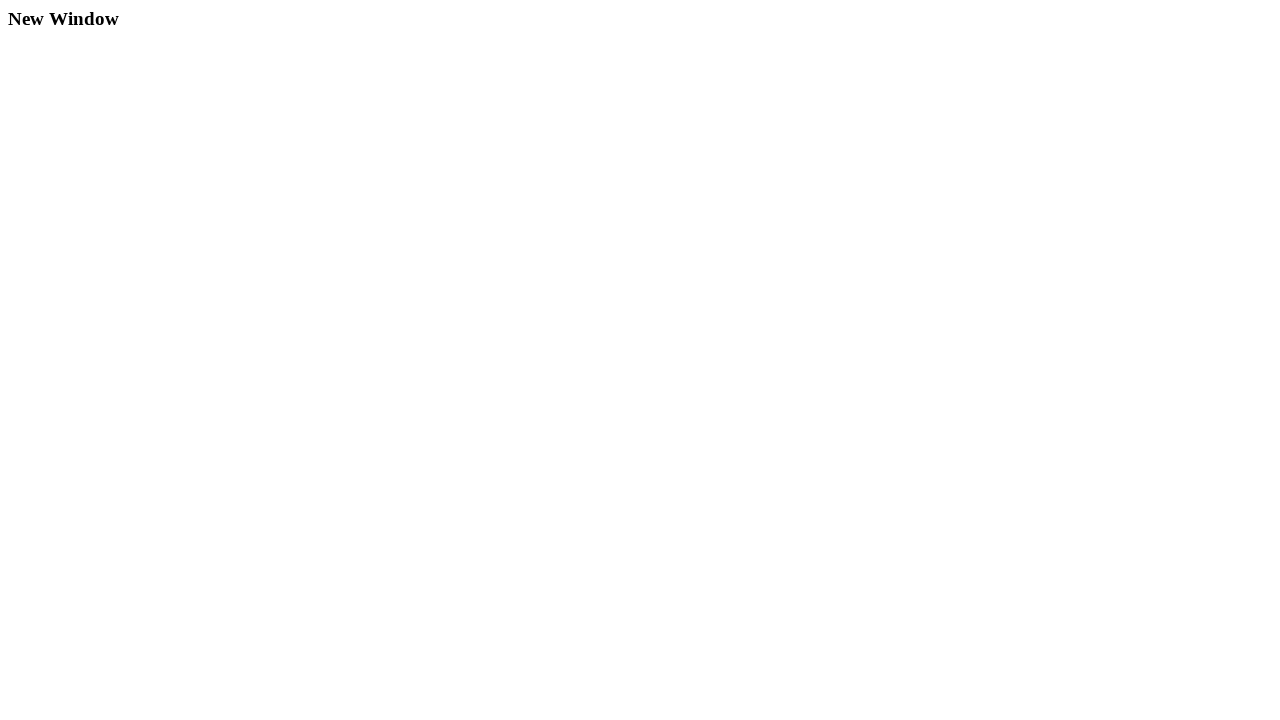

Verified new window contains 'New Window' text
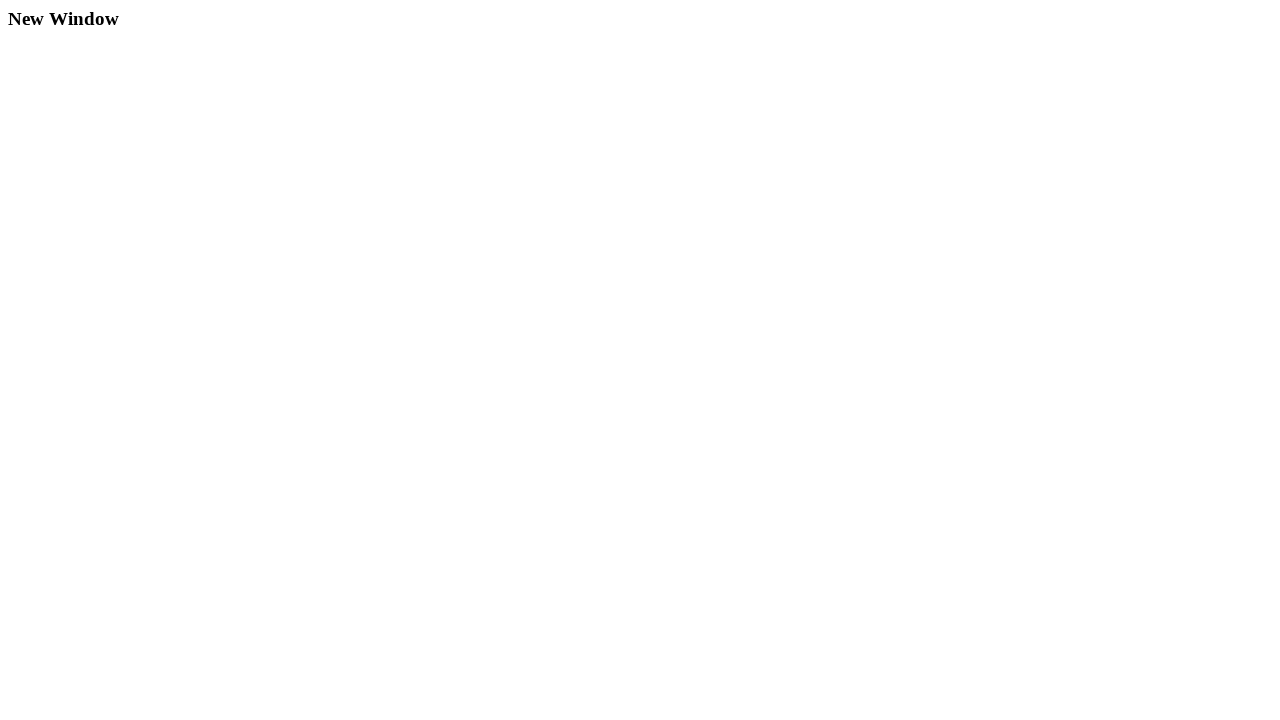

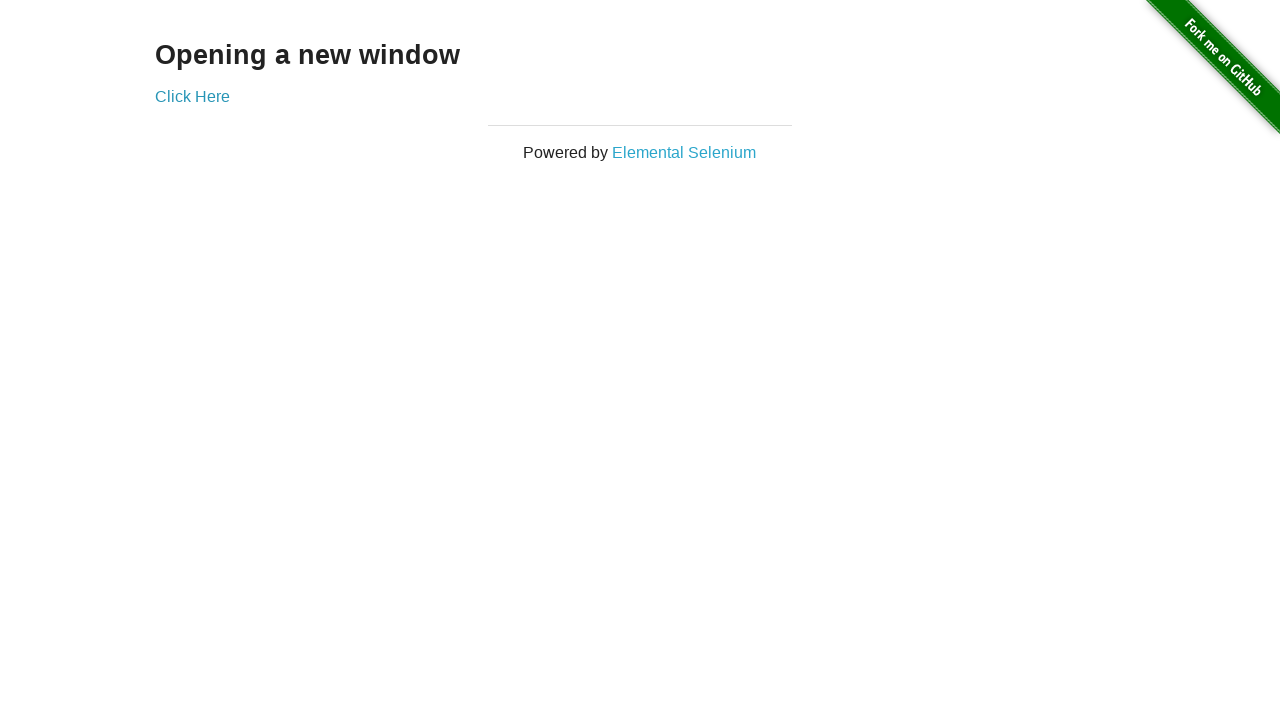